Tests search functionality by typing "Or" and verifying that 2 products are displayed in the results

Starting URL: https://rahulshettyacademy.com/seleniumPractise/#/

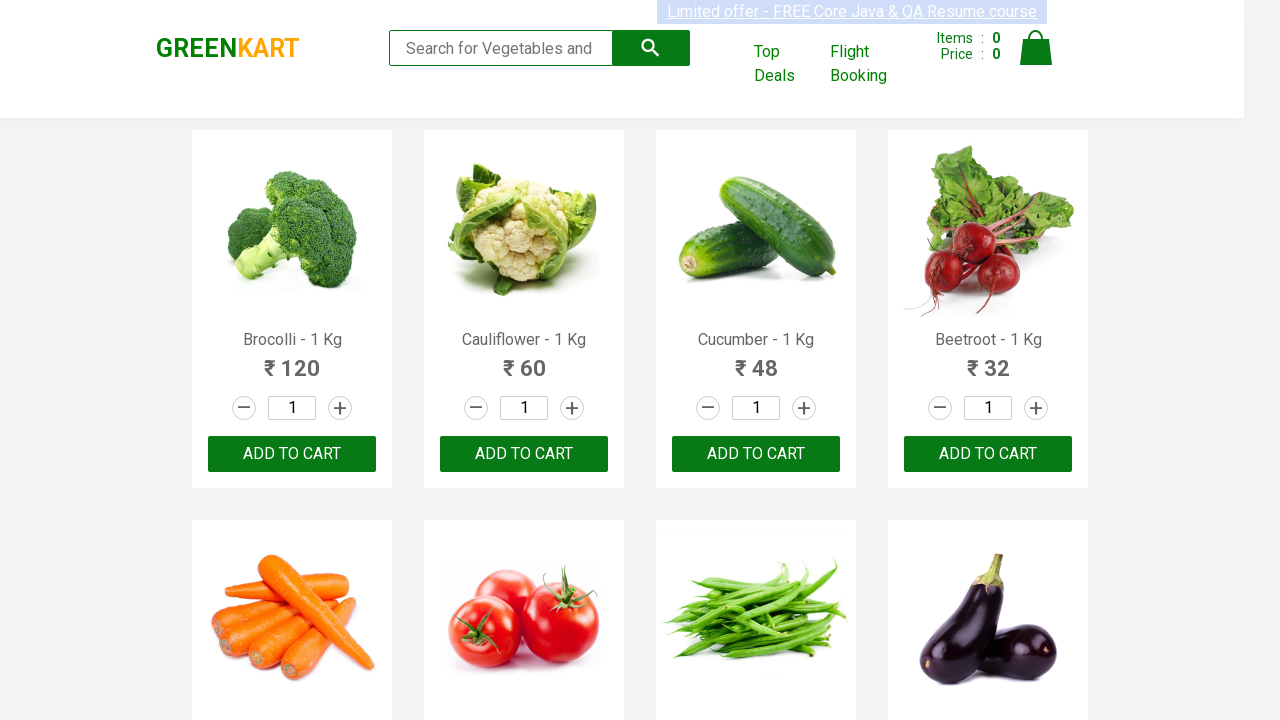

Typed 'Or' in the search field on input.search-keyword
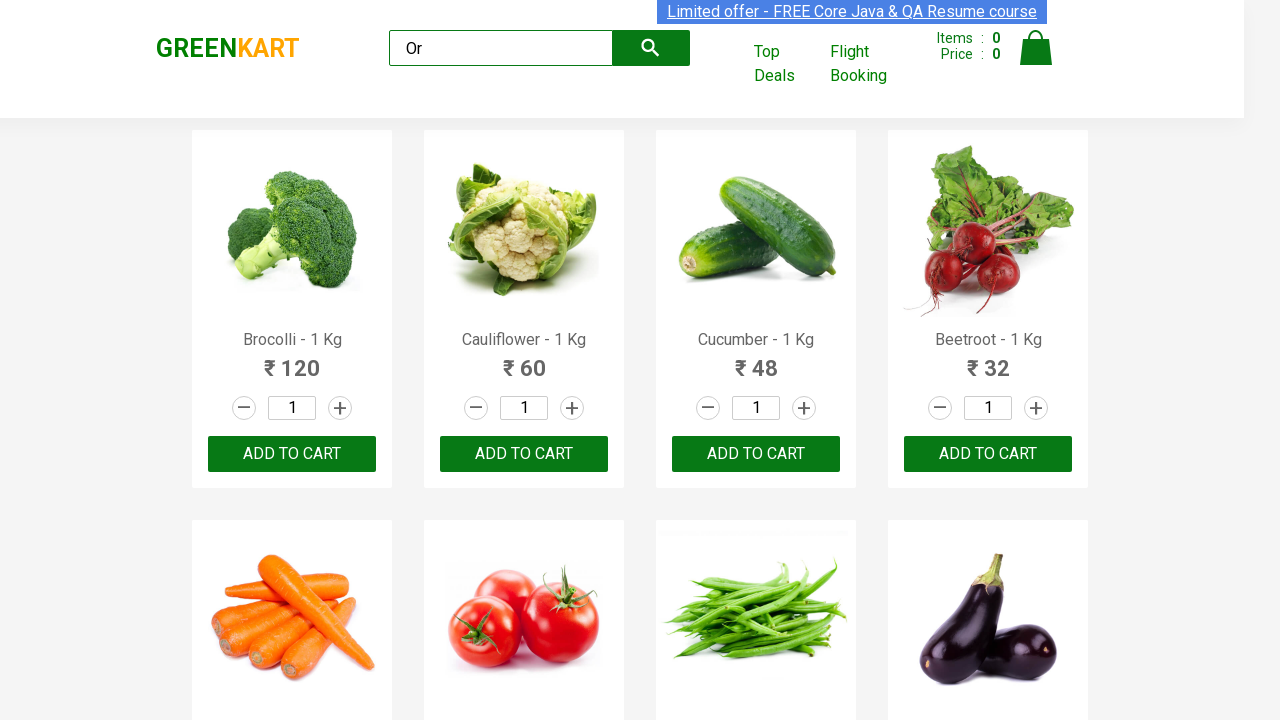

Products loaded after searching for 'Or'
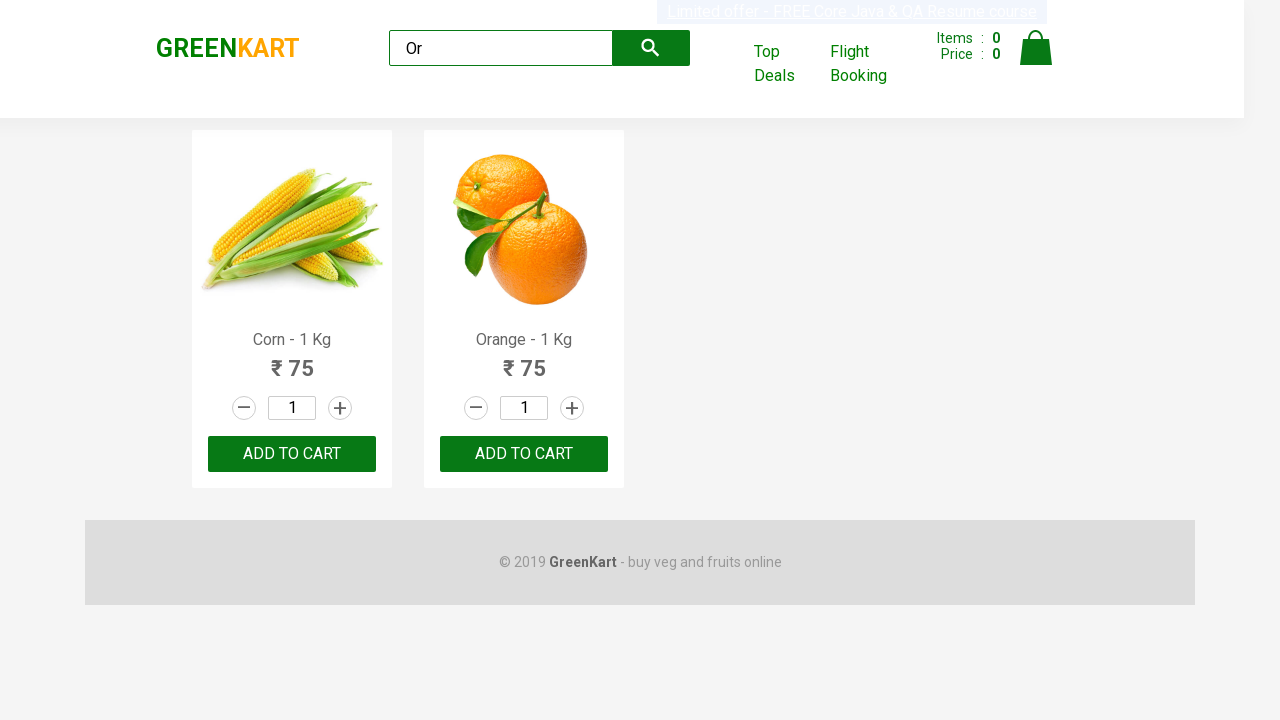

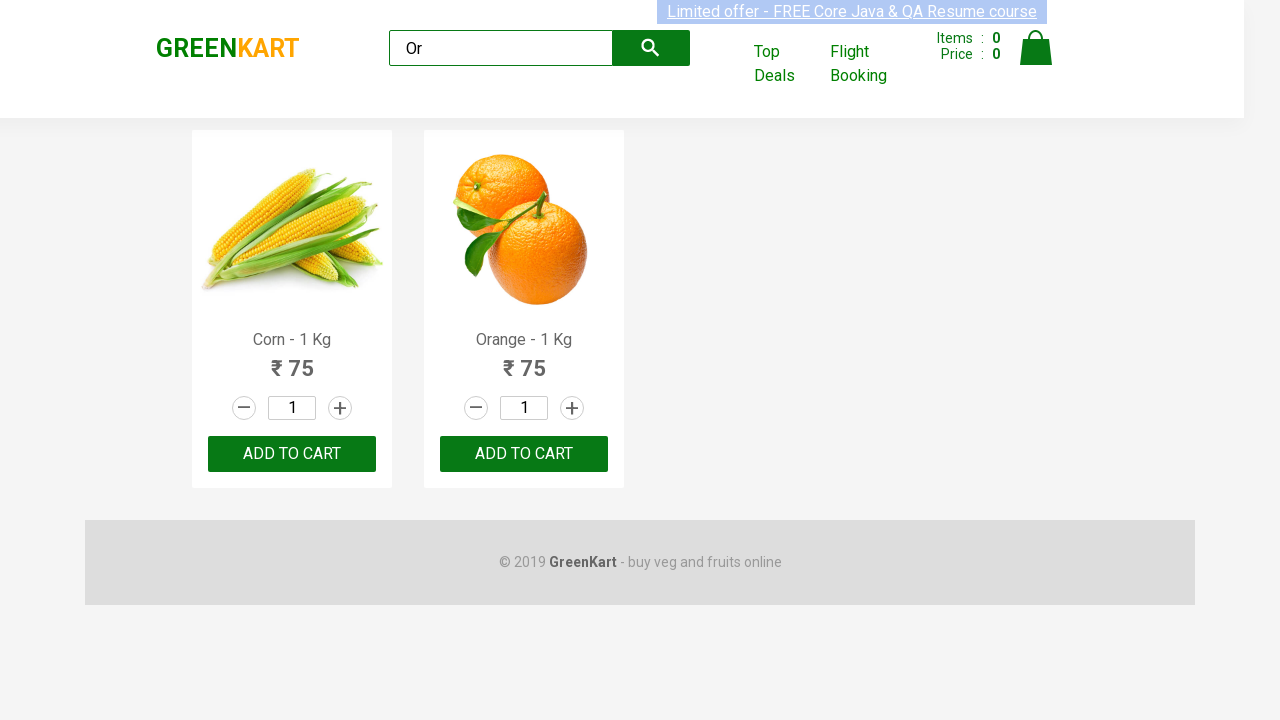